Verifies the browser is on the correct webpage and clicks the signup button to navigate to the signup page

Starting URL: https://selenium-blog.herokuapp.com

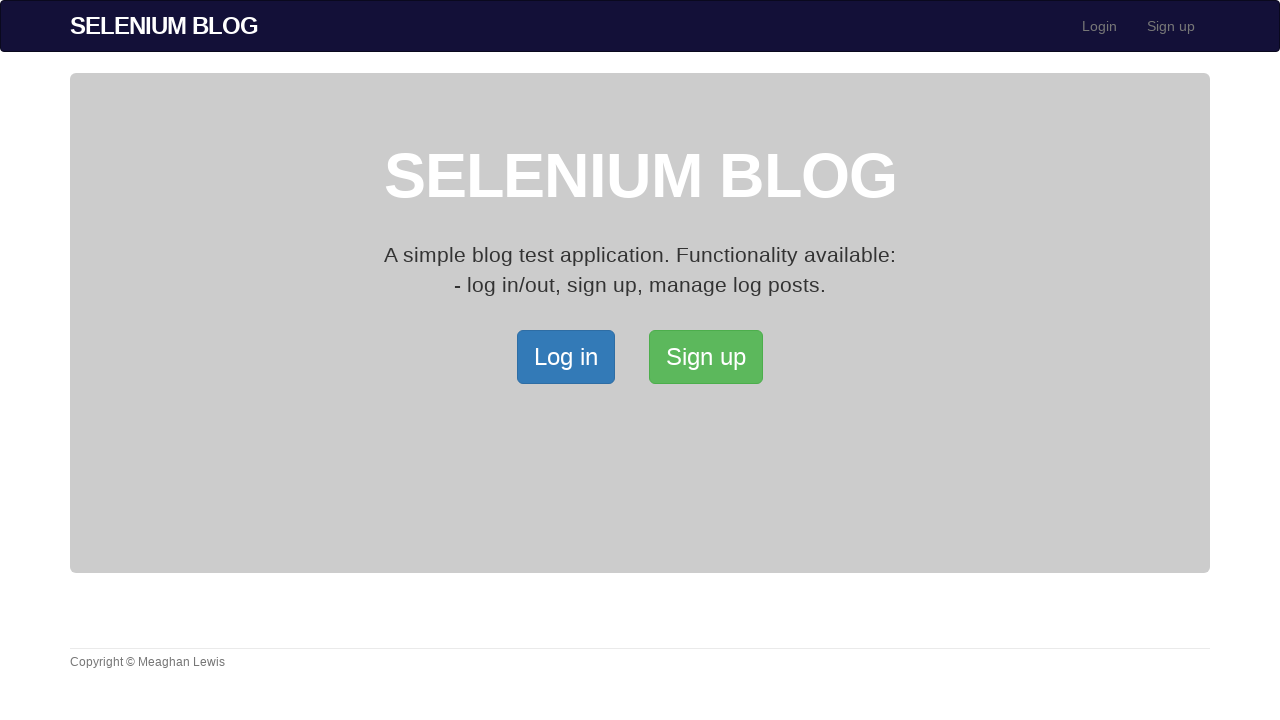

Clicked signup button to navigate to signup page at (706, 357) on xpath=/html/body/div[2]/div/a[2]
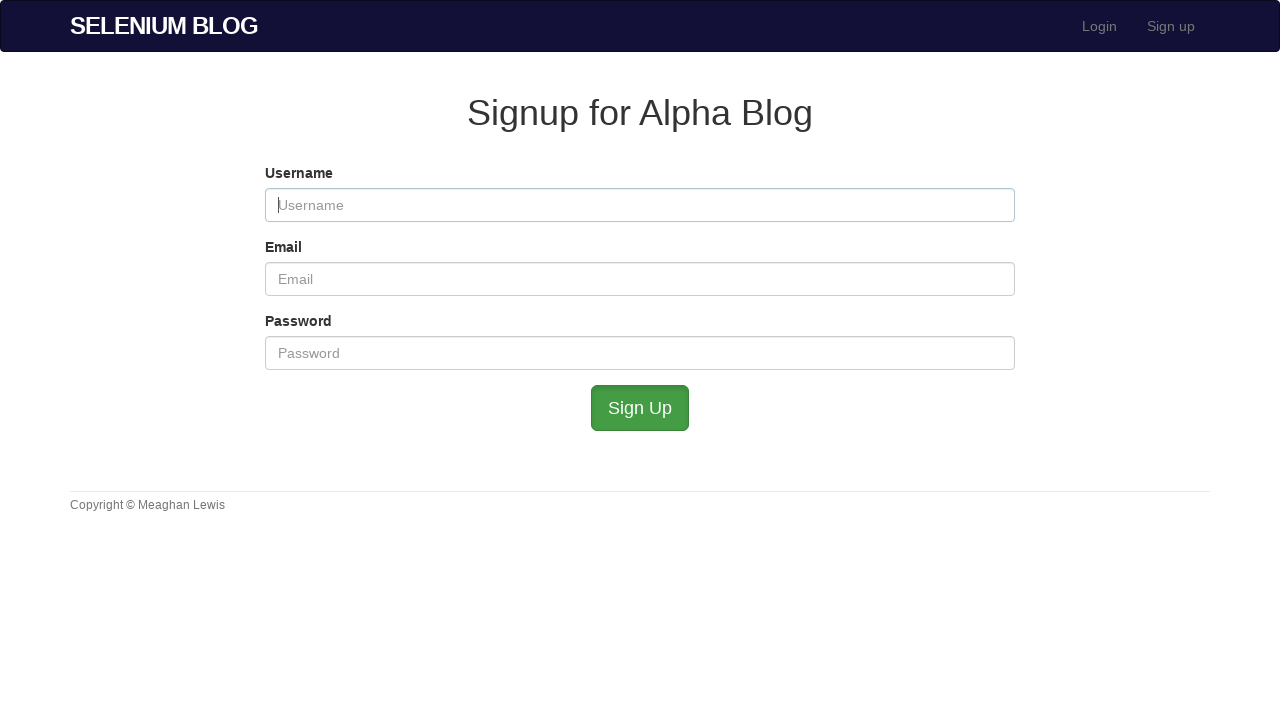

Signup page loaded and network idle
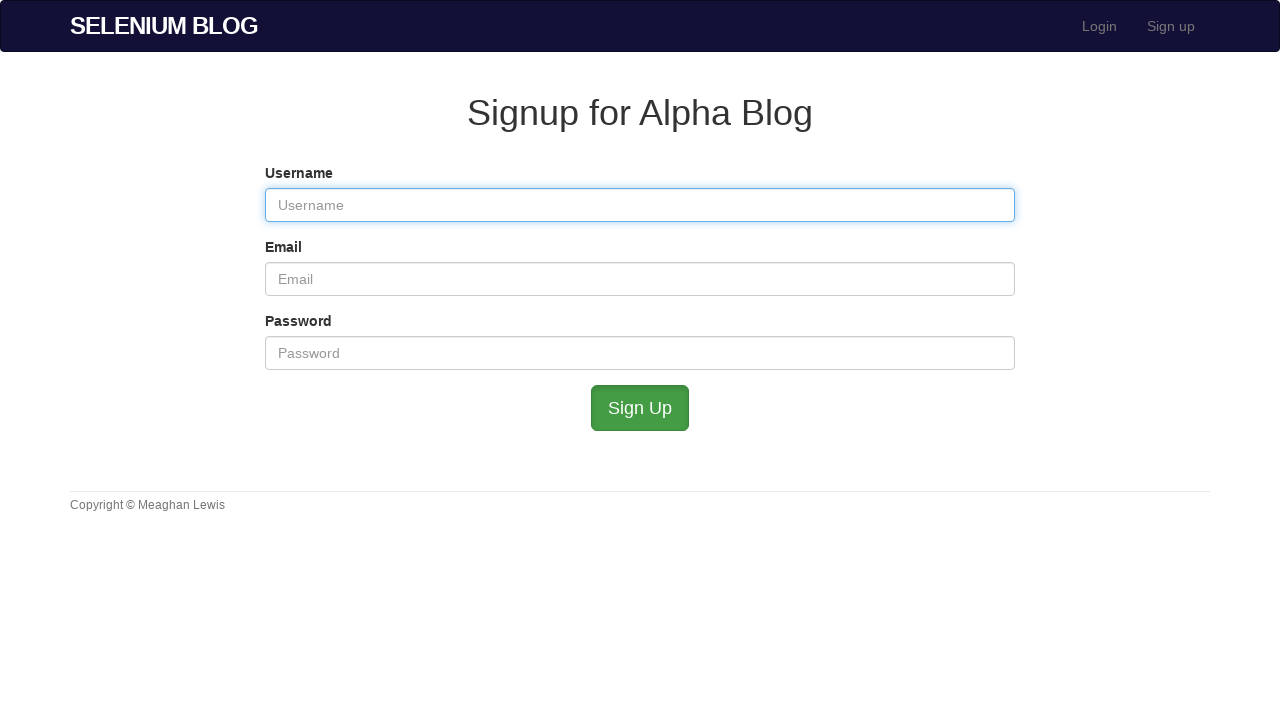

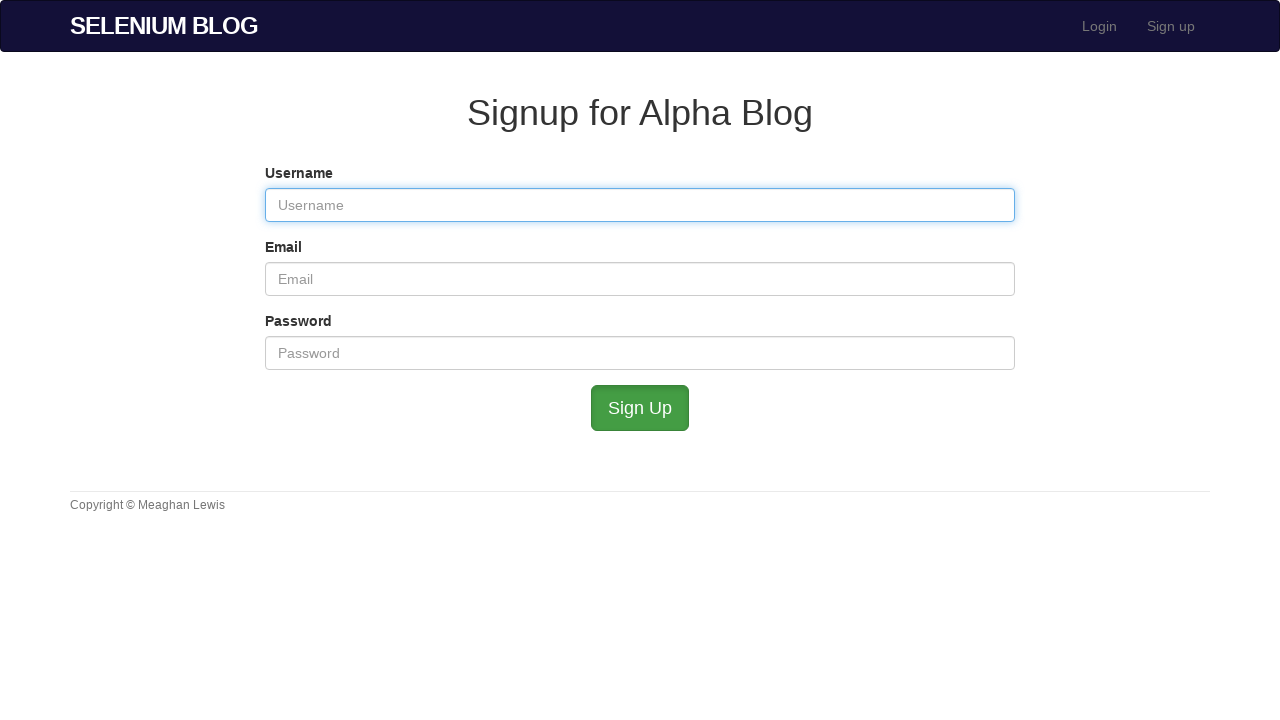